Tests multi-select dropdown functionality by selecting multiple car options and then deselecting one option by index

Starting URL: https://omayo.blogspot.com/

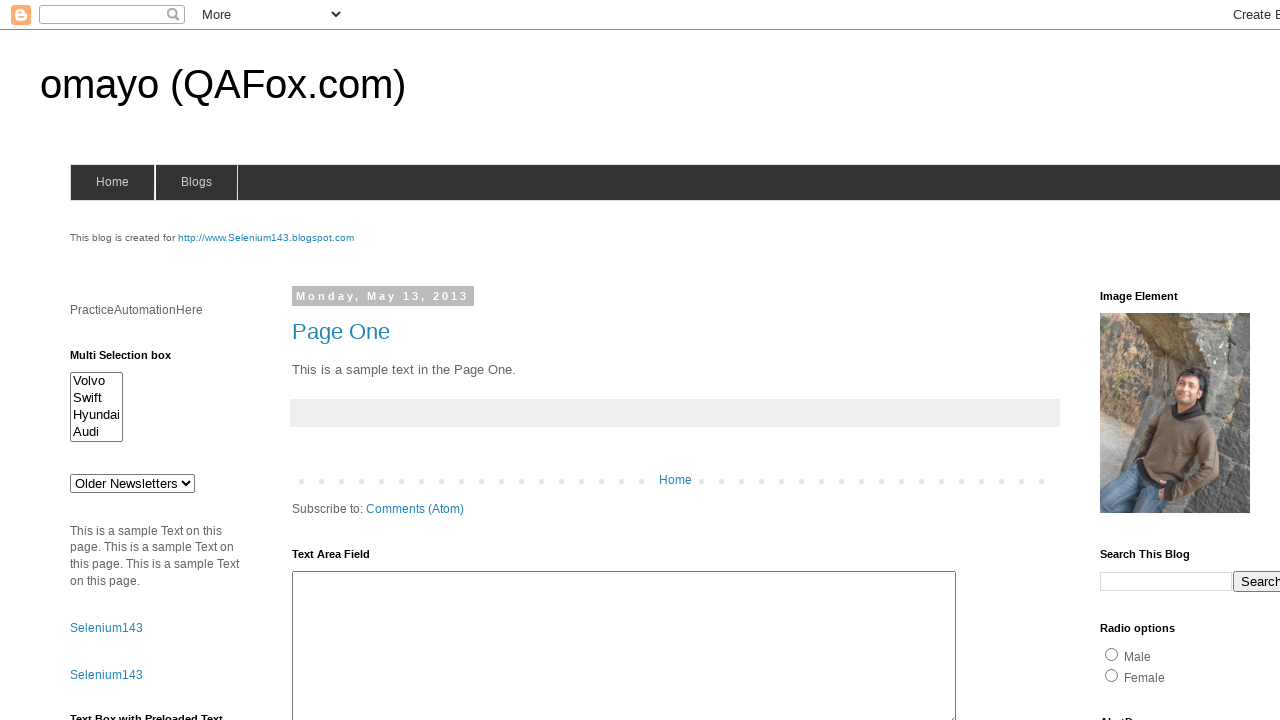

Located multi-select dropdown element with id 'multiselect1'
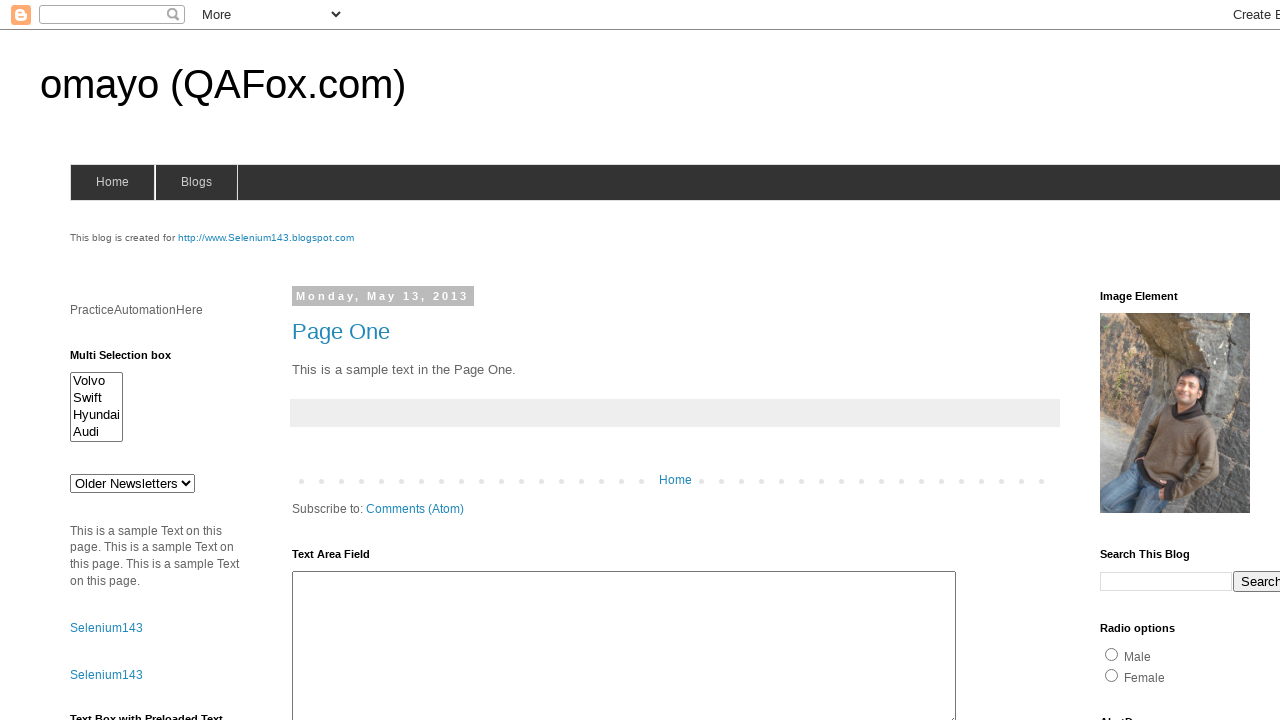

Selected 'Volvo' from multi-select dropdown on #multiselect1
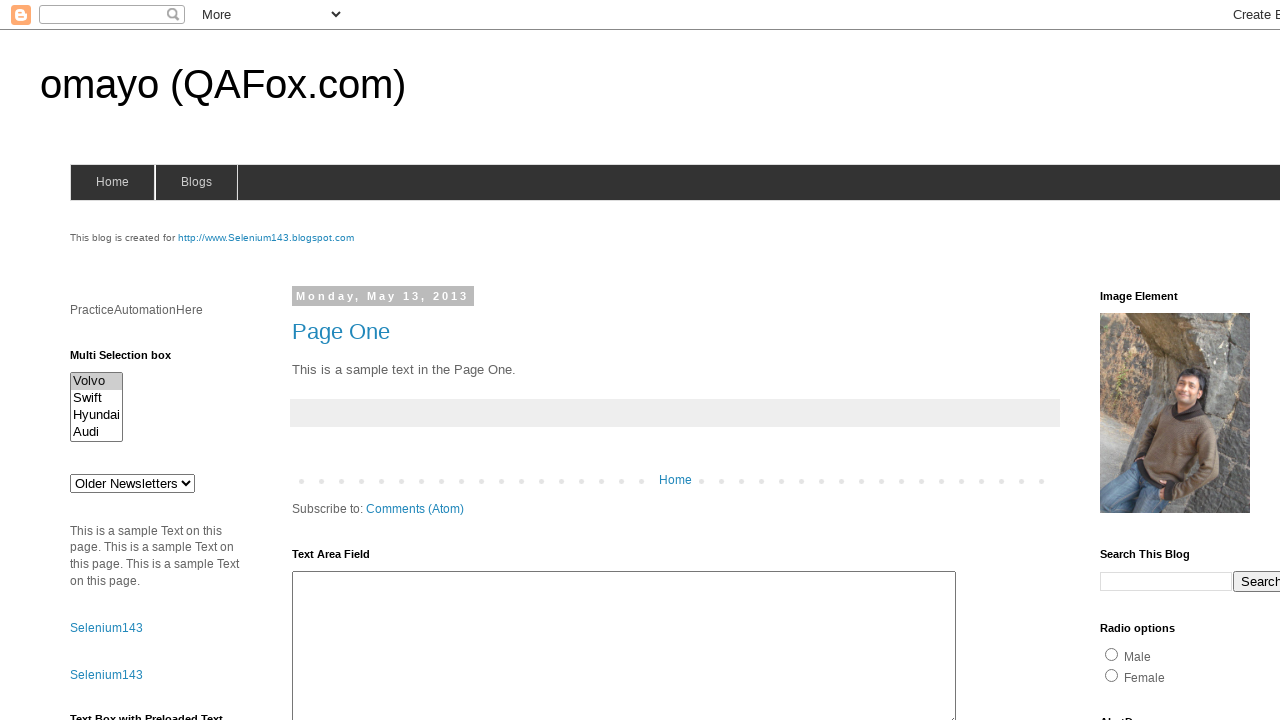

Selected 'Volvo' and 'Swift' from multi-select dropdown on #multiselect1
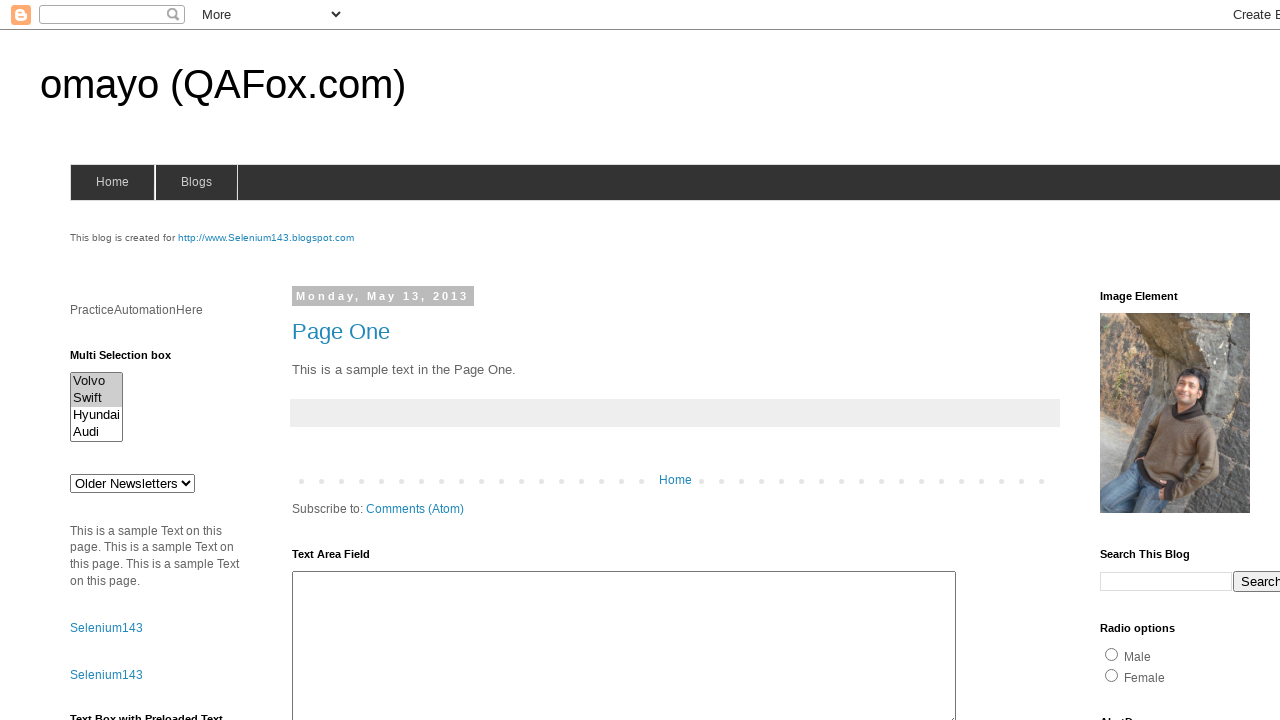

Selected 'Volvo', 'Swift', and 'Hyundai' from multi-select dropdown on #multiselect1
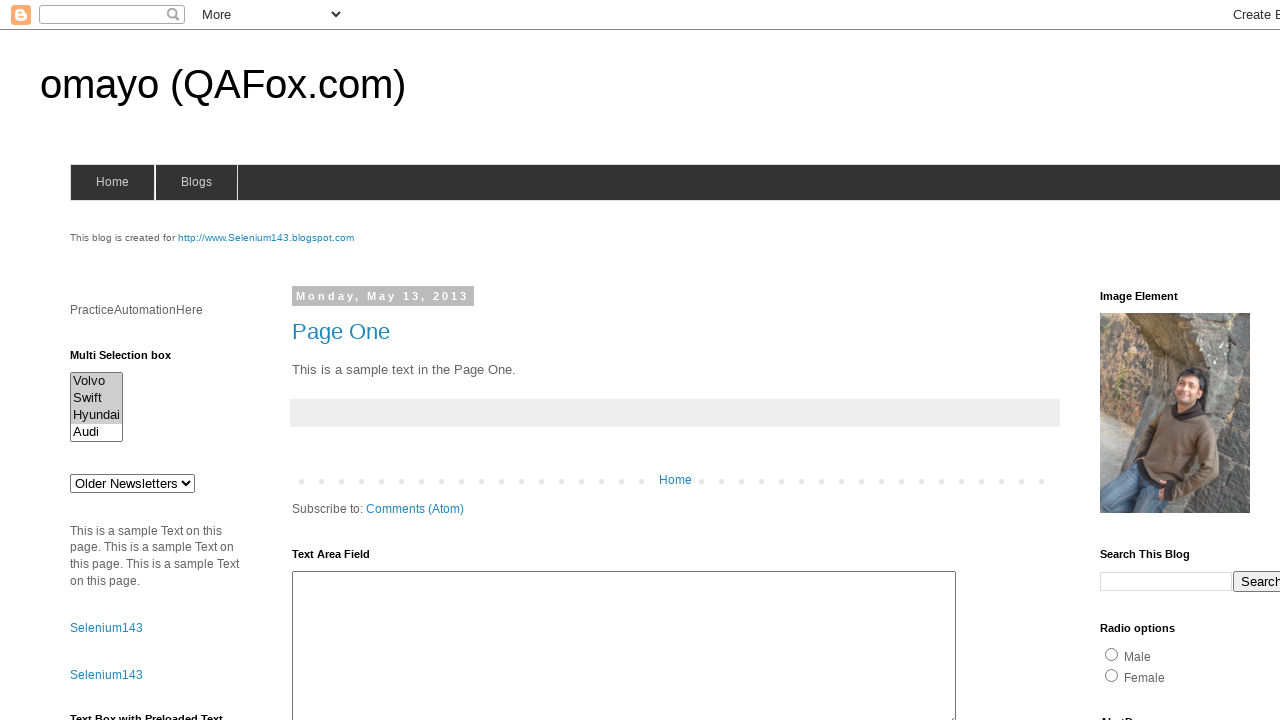

Selected 'Volvo', 'Swift', 'Hyundai', and 'Audi' from multi-select dropdown on #multiselect1
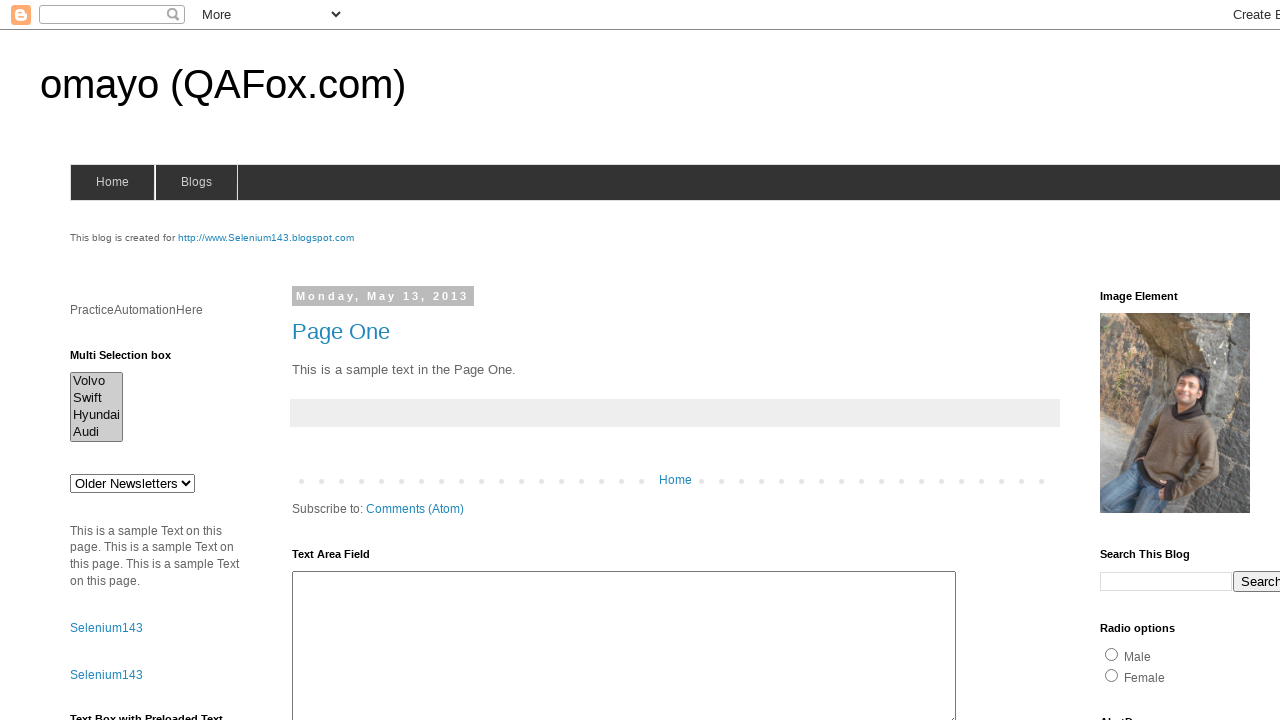

Waited 2 seconds before deselecting
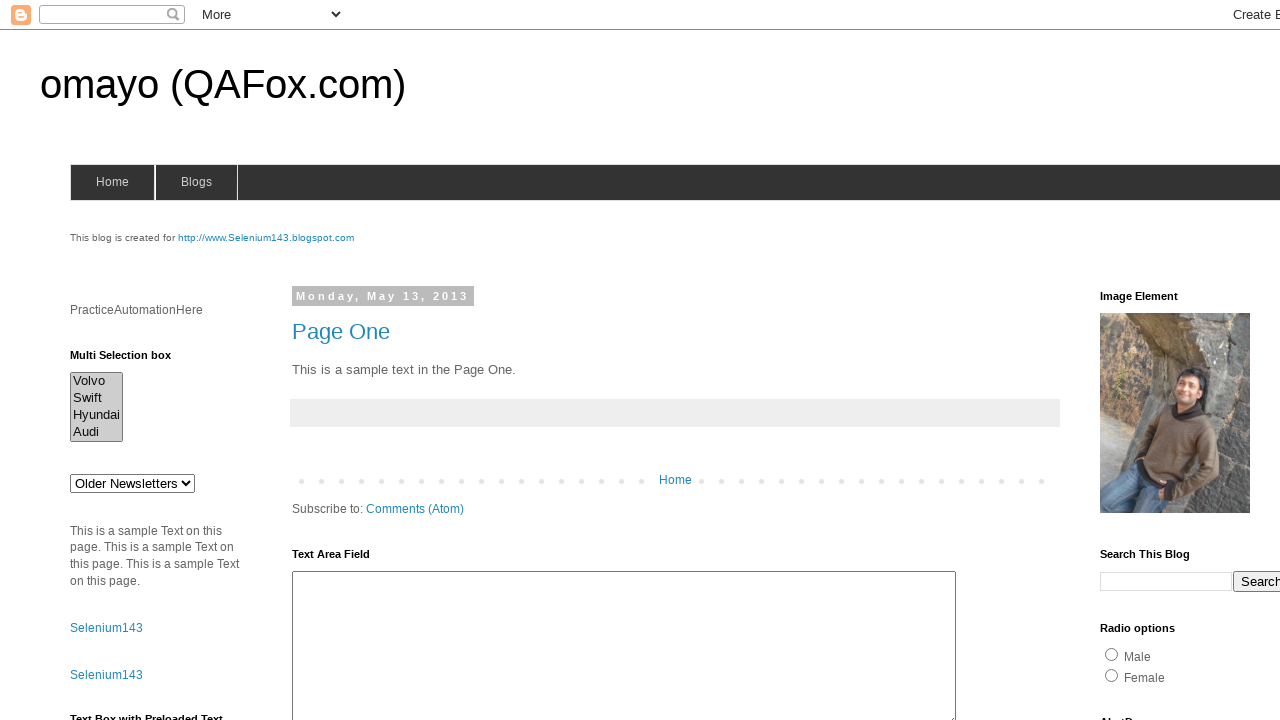

Evaluated selected options from the multi-select dropdown
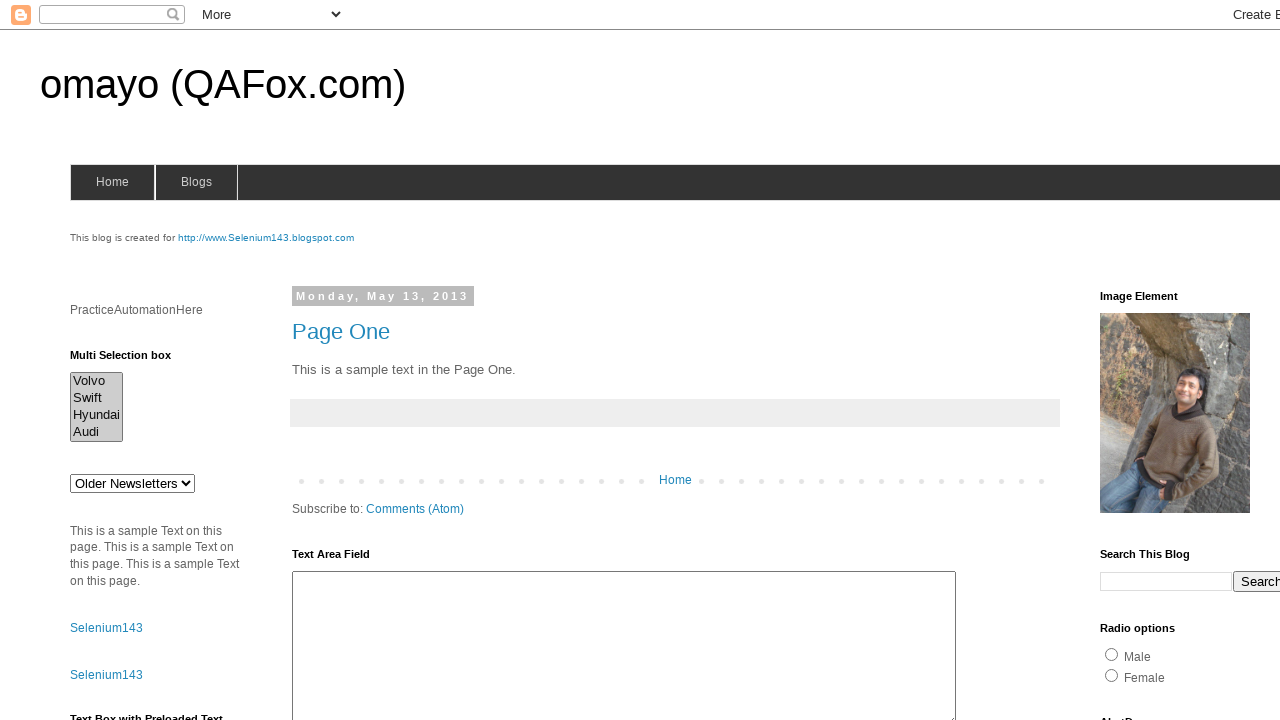

Removed option at index 2 (Hyundai) from selection list
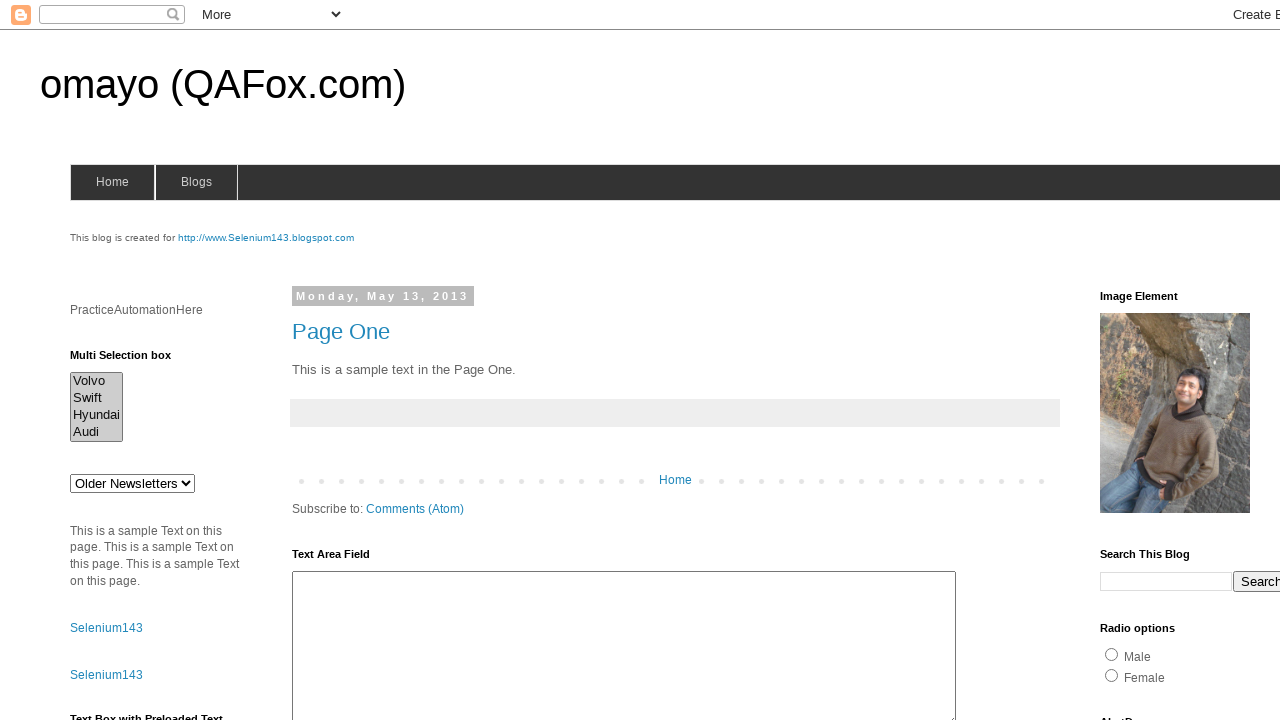

Applied updated selection, deselecting 'Hyundai' by index on #multiselect1
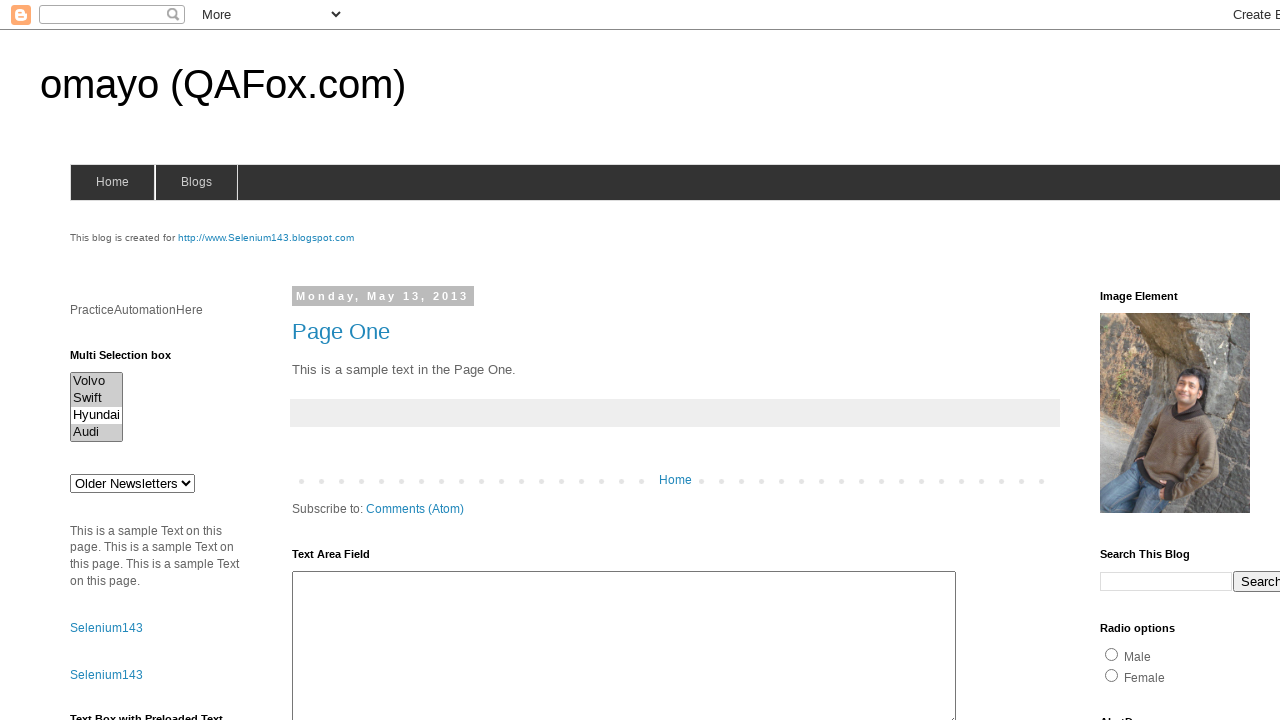

Waited 2 seconds to observe the deselection result
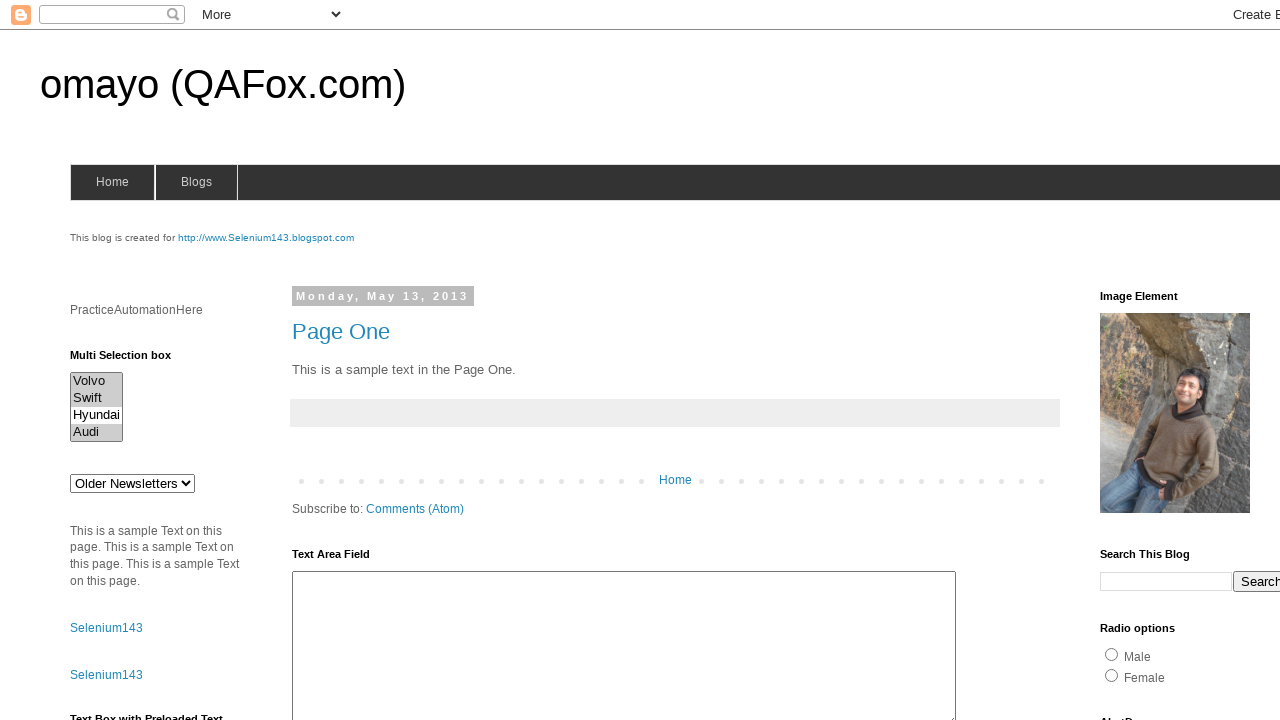

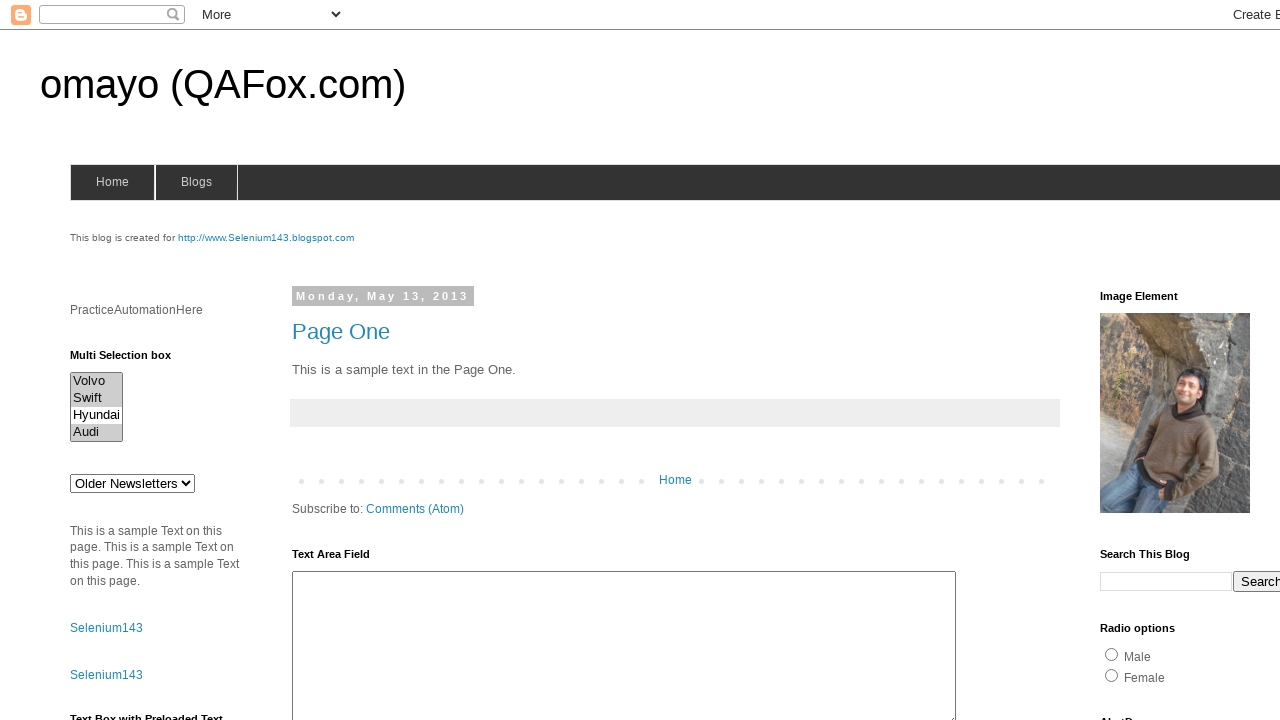